Tests drag and drop functionality by dragging Column A to Column B's position and verifying the columns have swapped positions.

Starting URL: https://the-internet.herokuapp.com/drag_and_drop

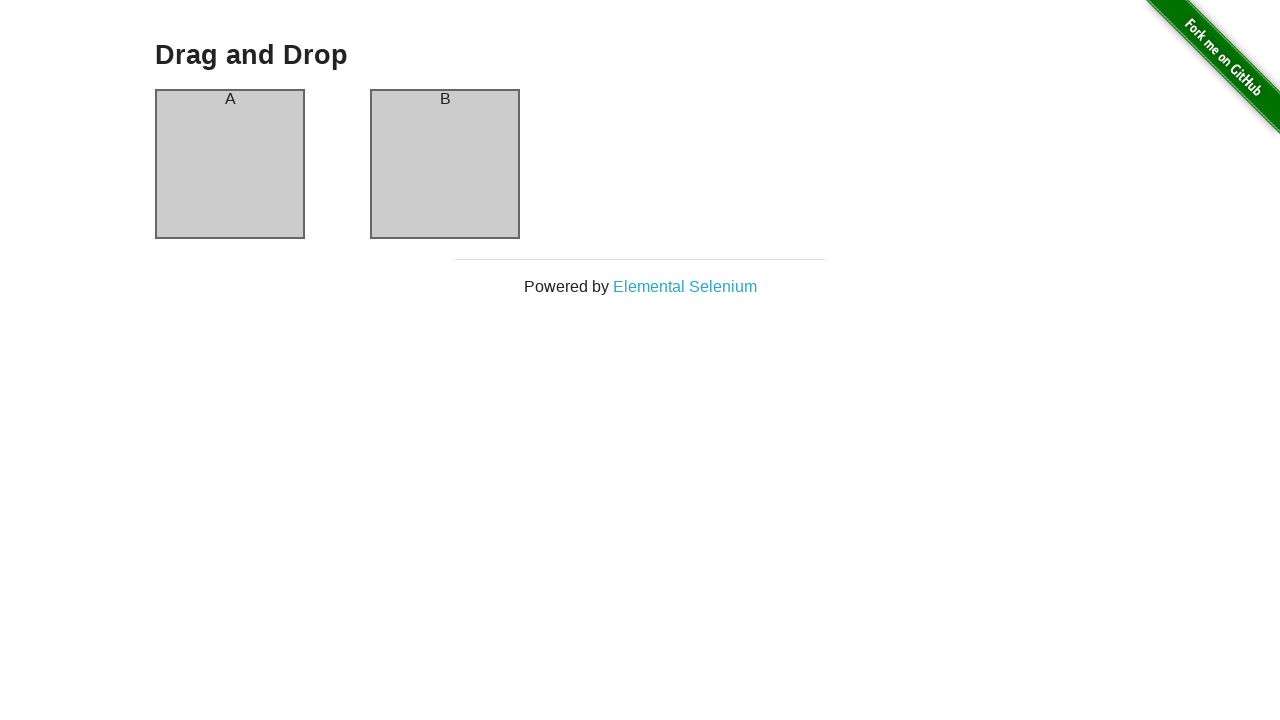

Waited for Column A element to be visible
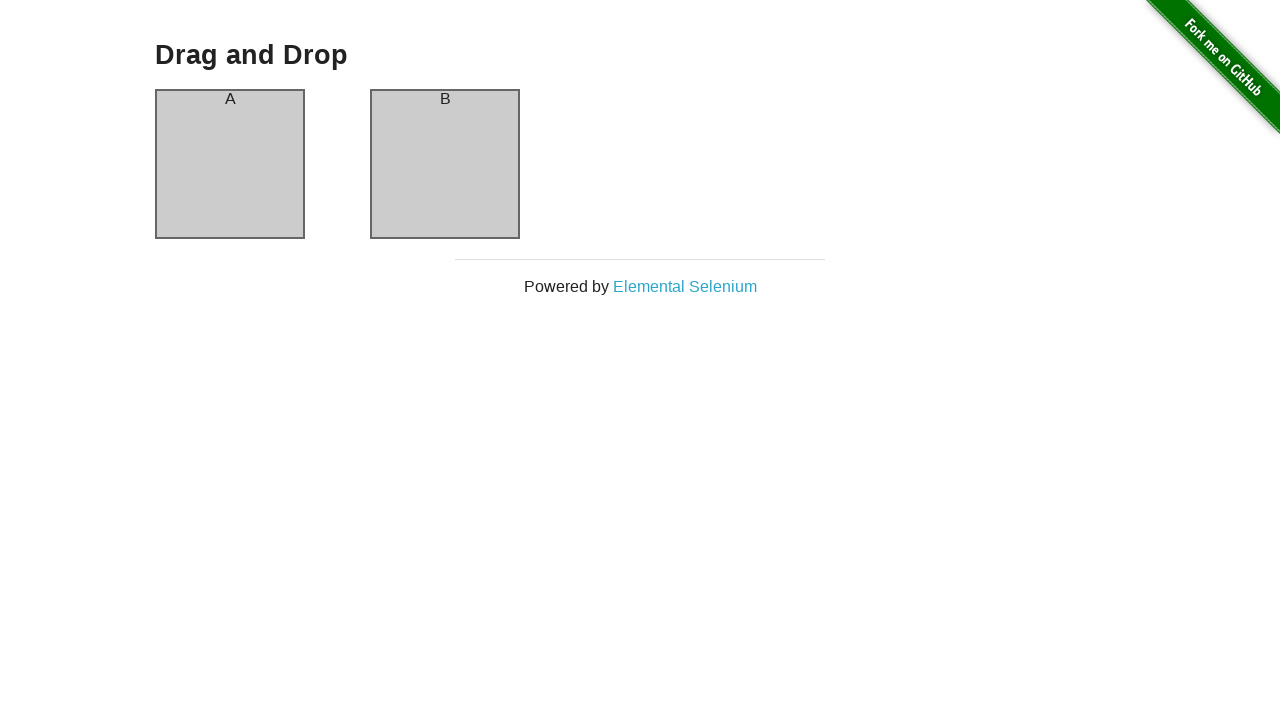

Waited for Column B element to be visible
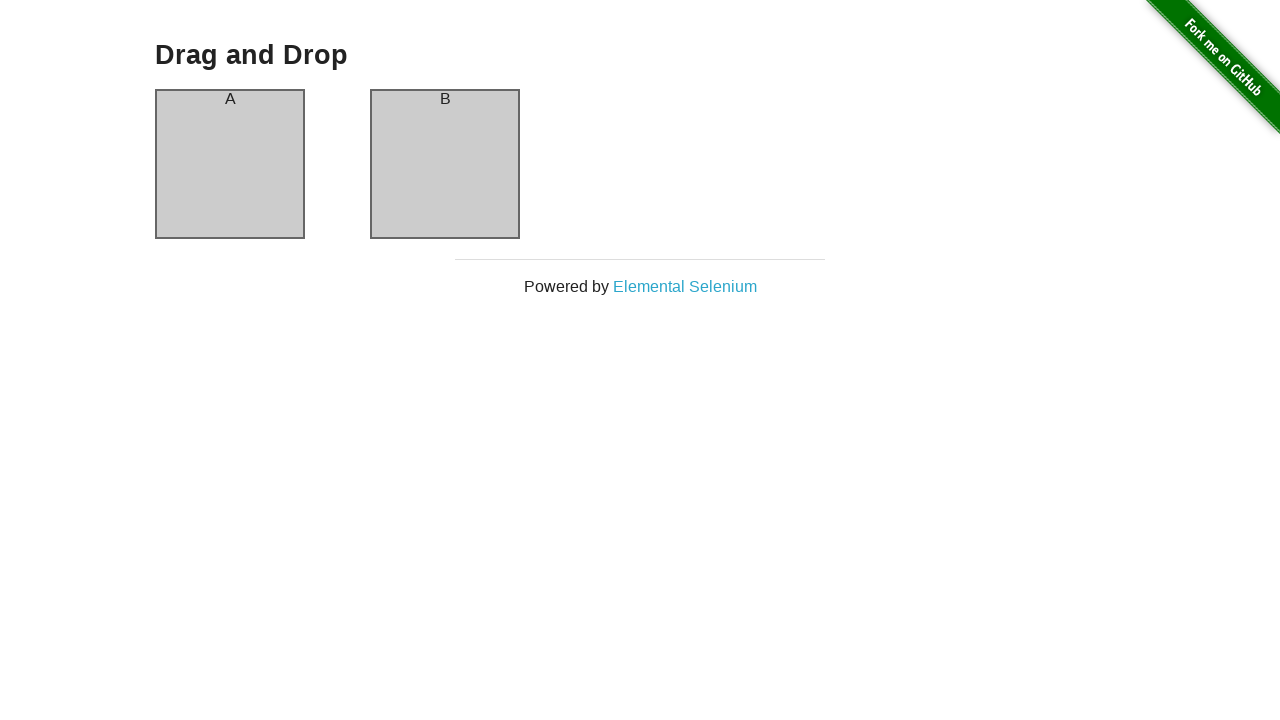

Dragged Column A to Column B position at (445, 164)
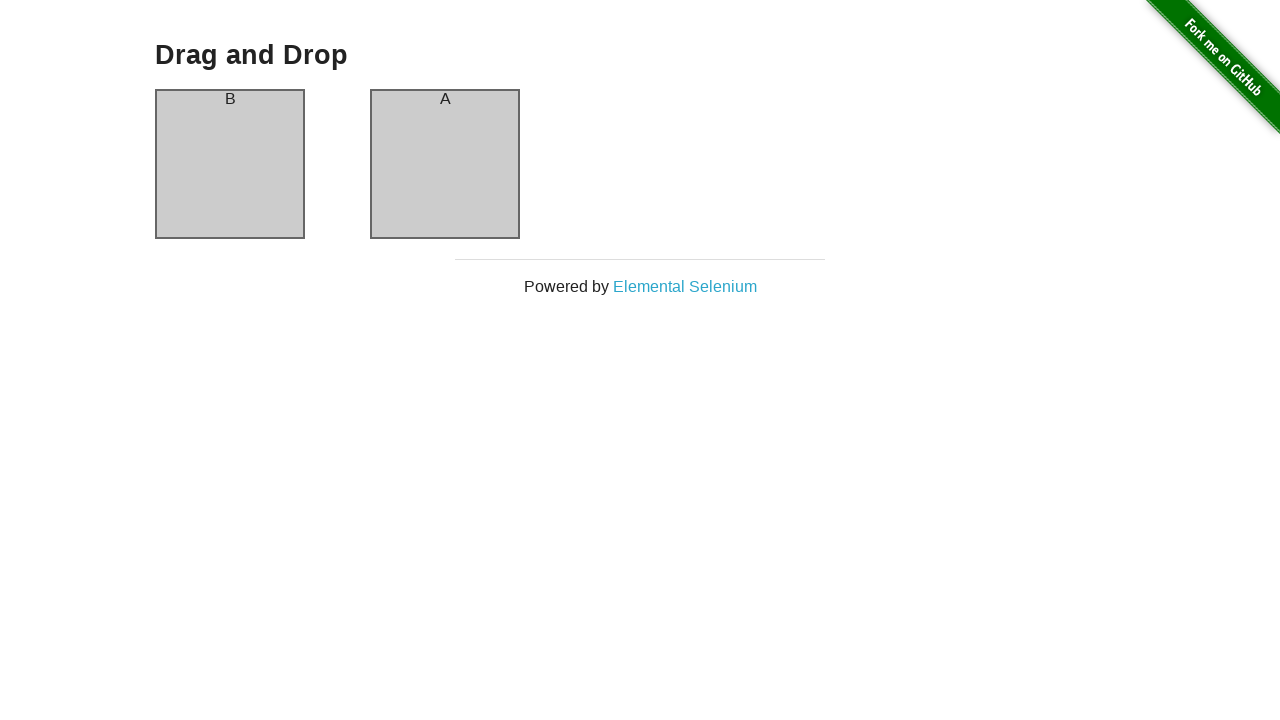

Retrieved Column B header text to verify swap
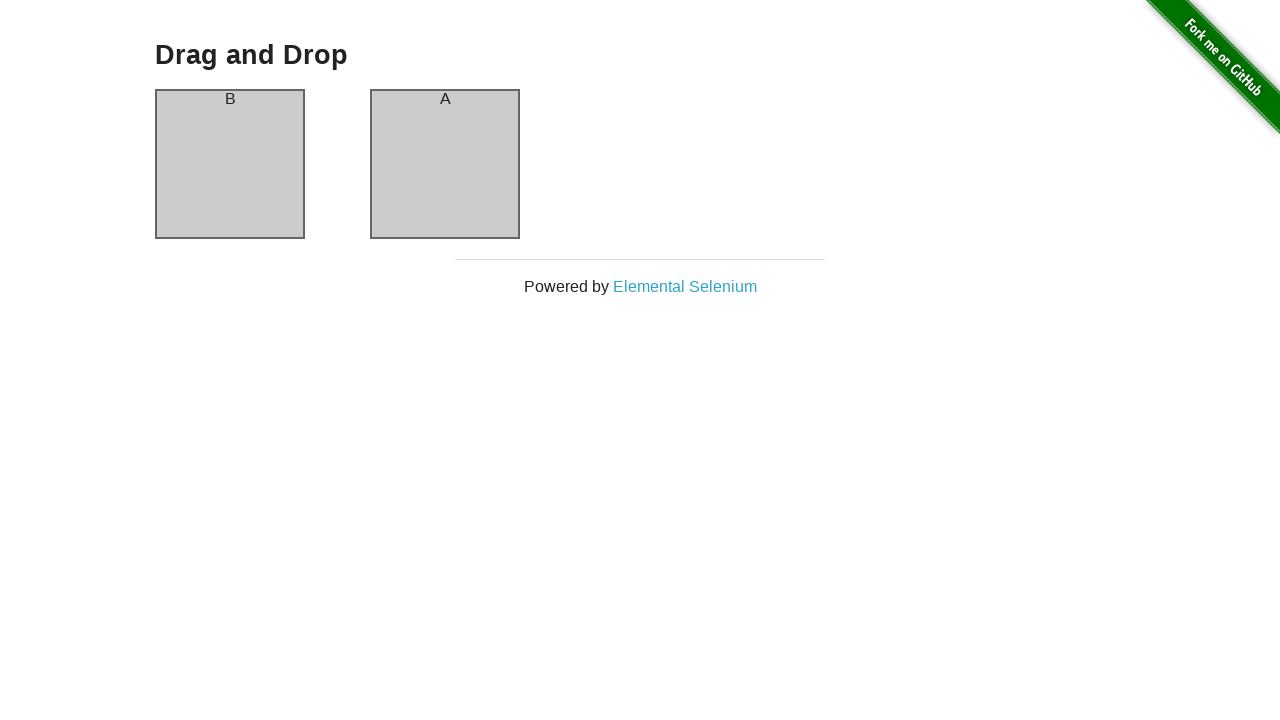

Verified Column B now contains 'A' - drag and drop successful
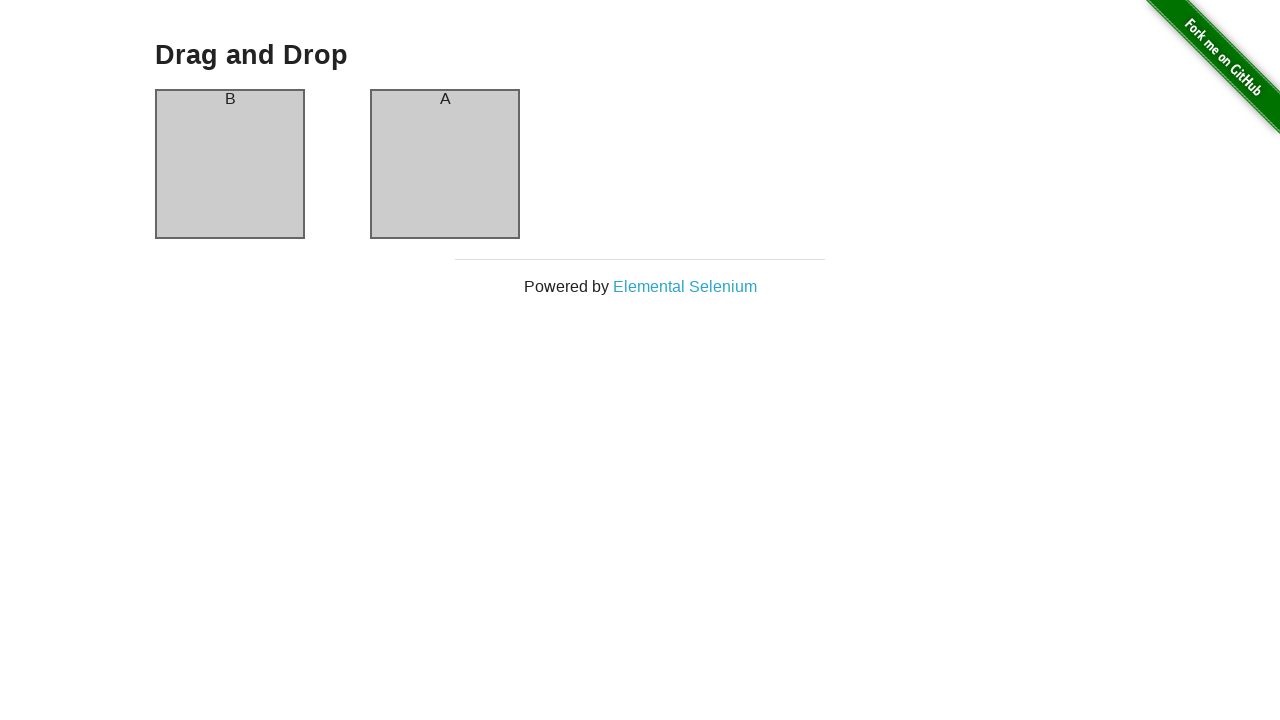

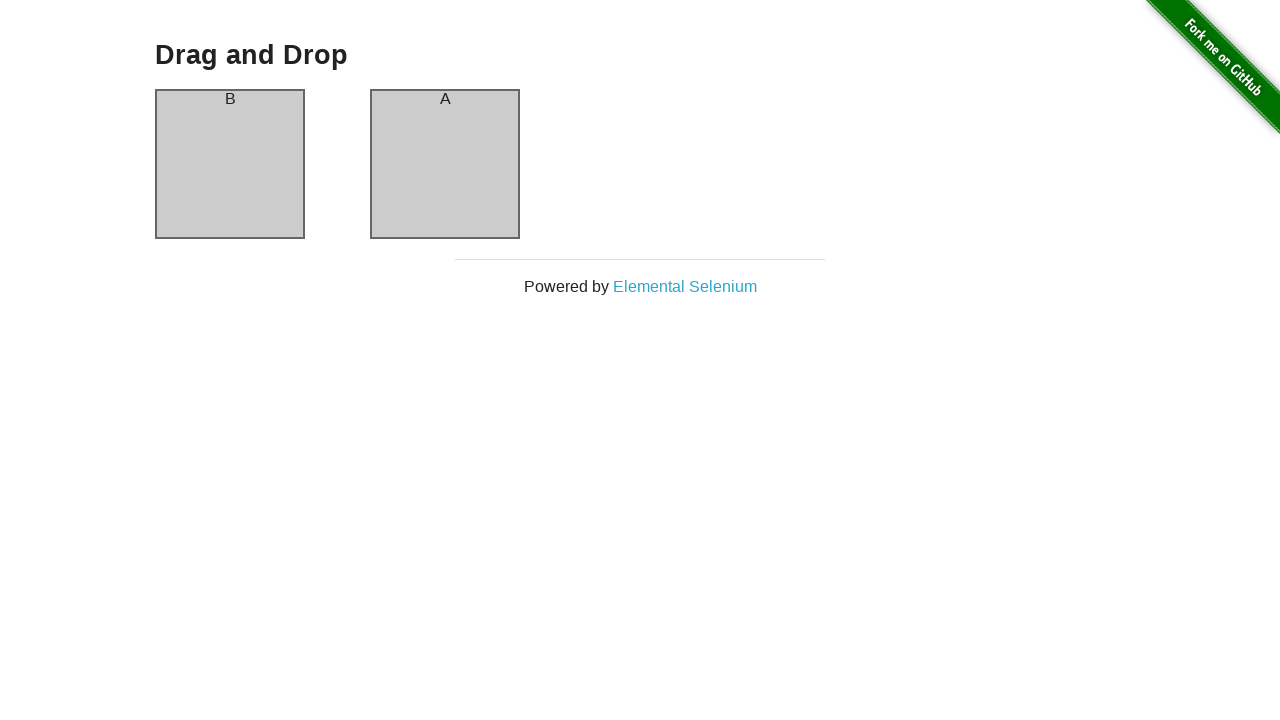